Tests browser navigation functionality by navigating between two websites and using browser back/forward buttons to verify navigation history works correctly

Starting URL: https://www.besanttechnologies.com/

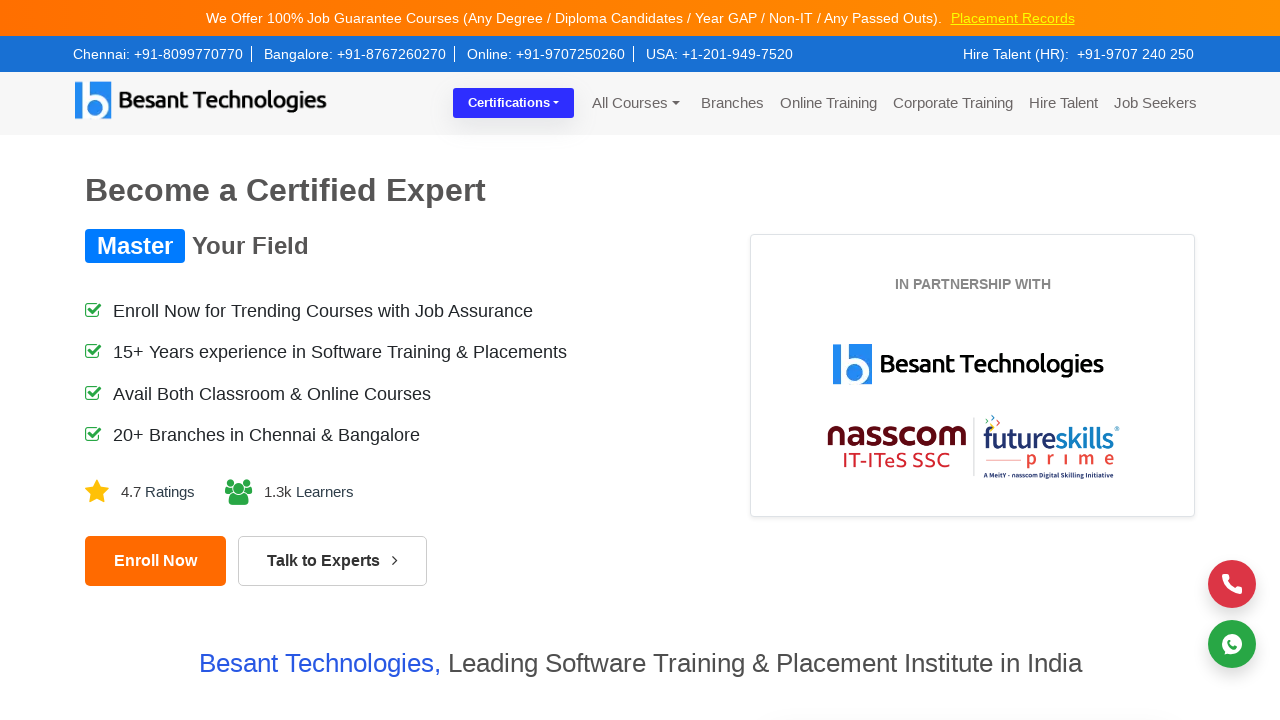

Verified title of Besant Technologies homepage
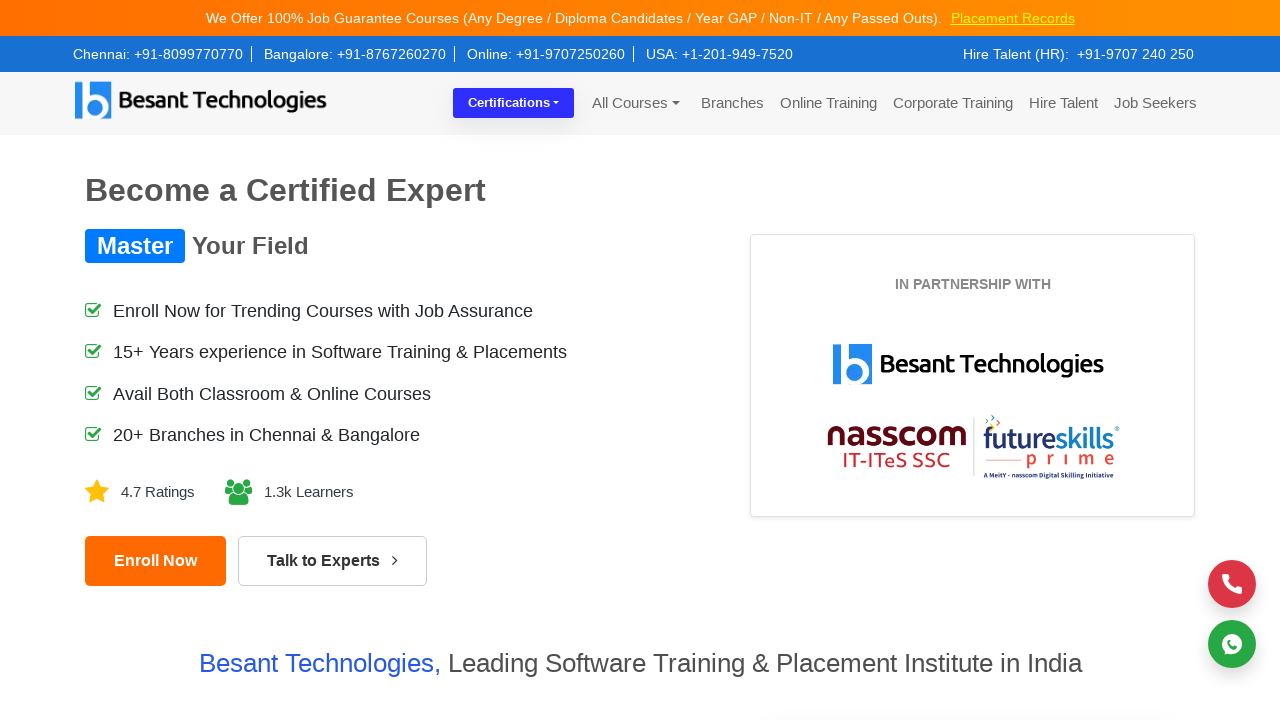

Navigated to BDreamz Global Solutions website
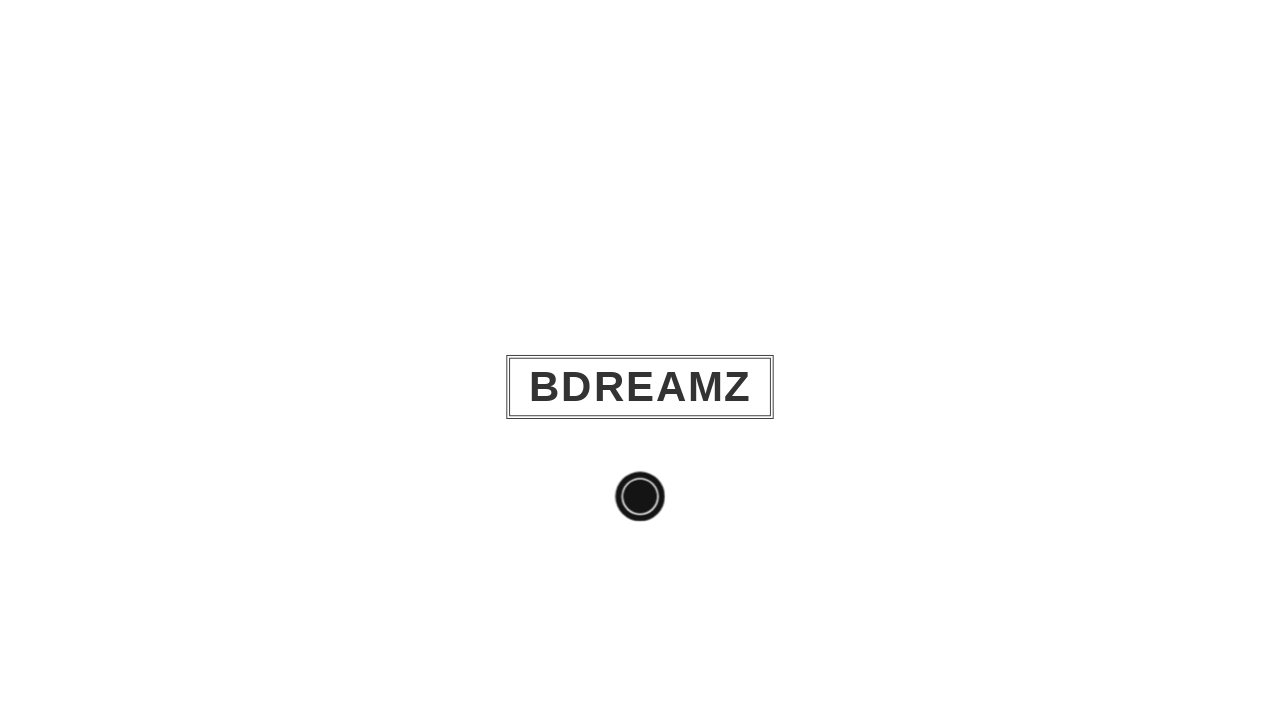

Verified title of BDreamz Global Solutions homepage
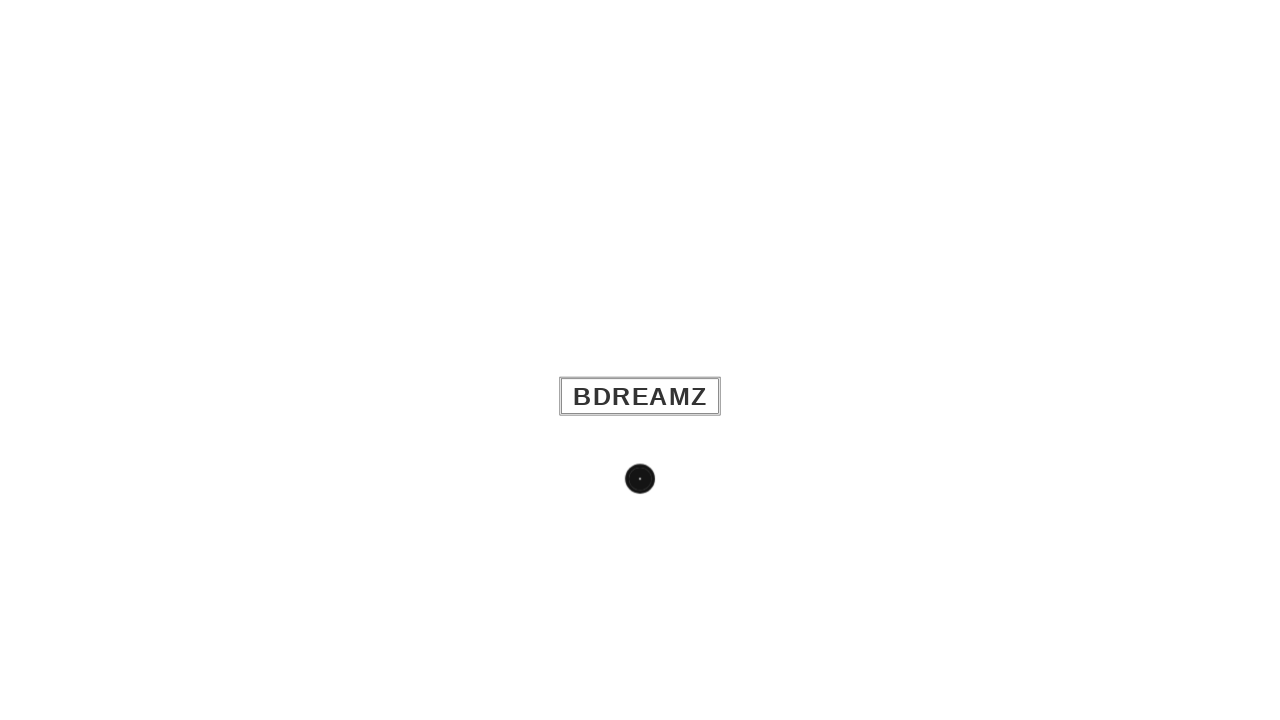

Clicked browser back button to return to Besant Technologies
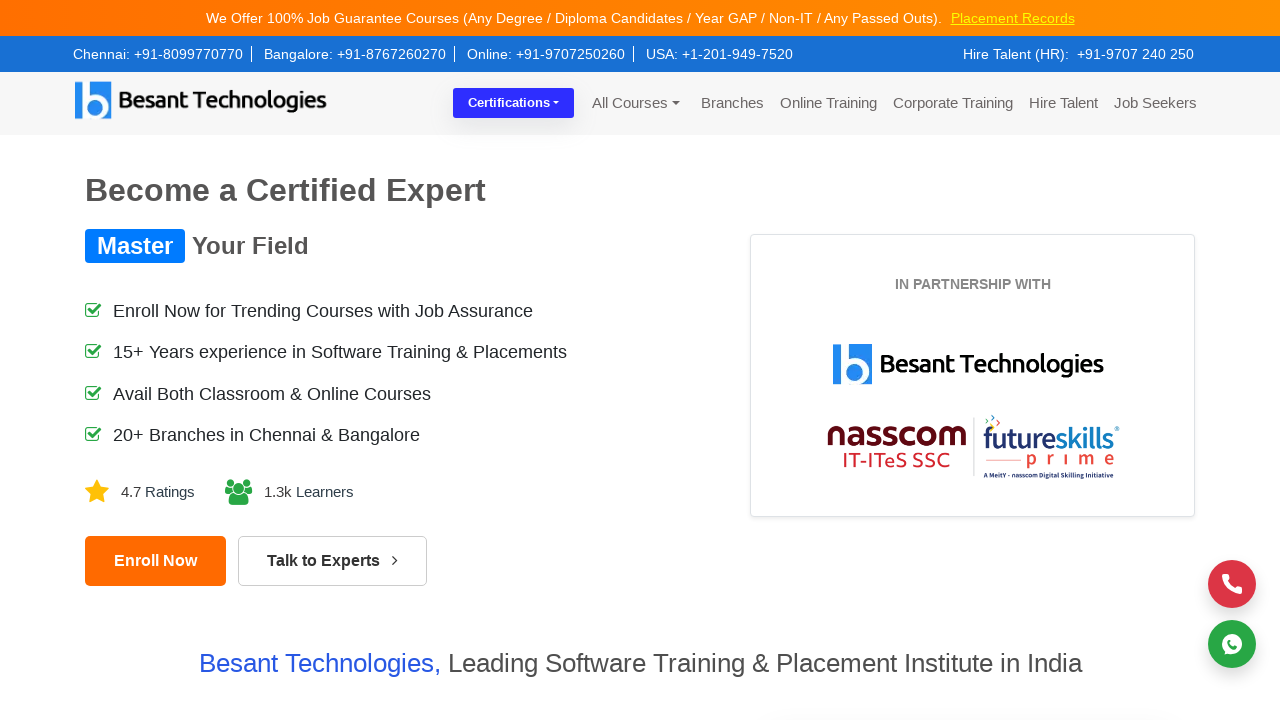

Verified we successfully navigated back to Besant Technologies
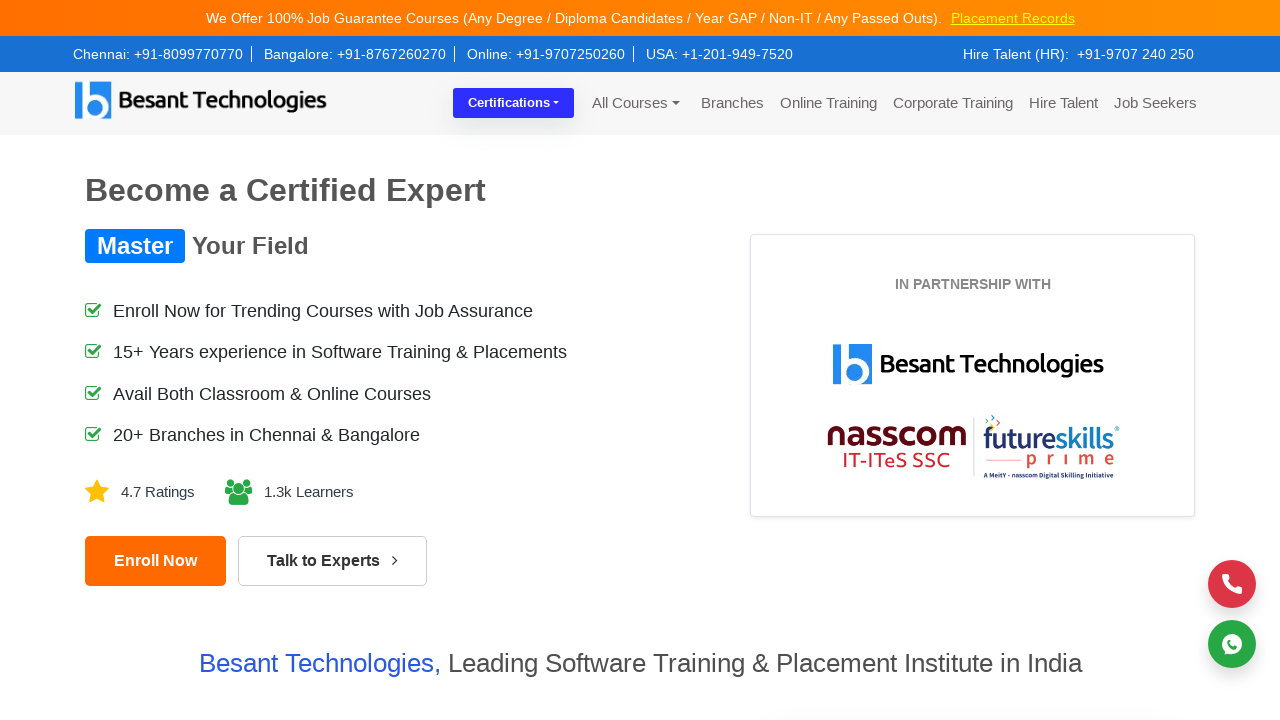

Clicked browser forward button to return to BDreamz
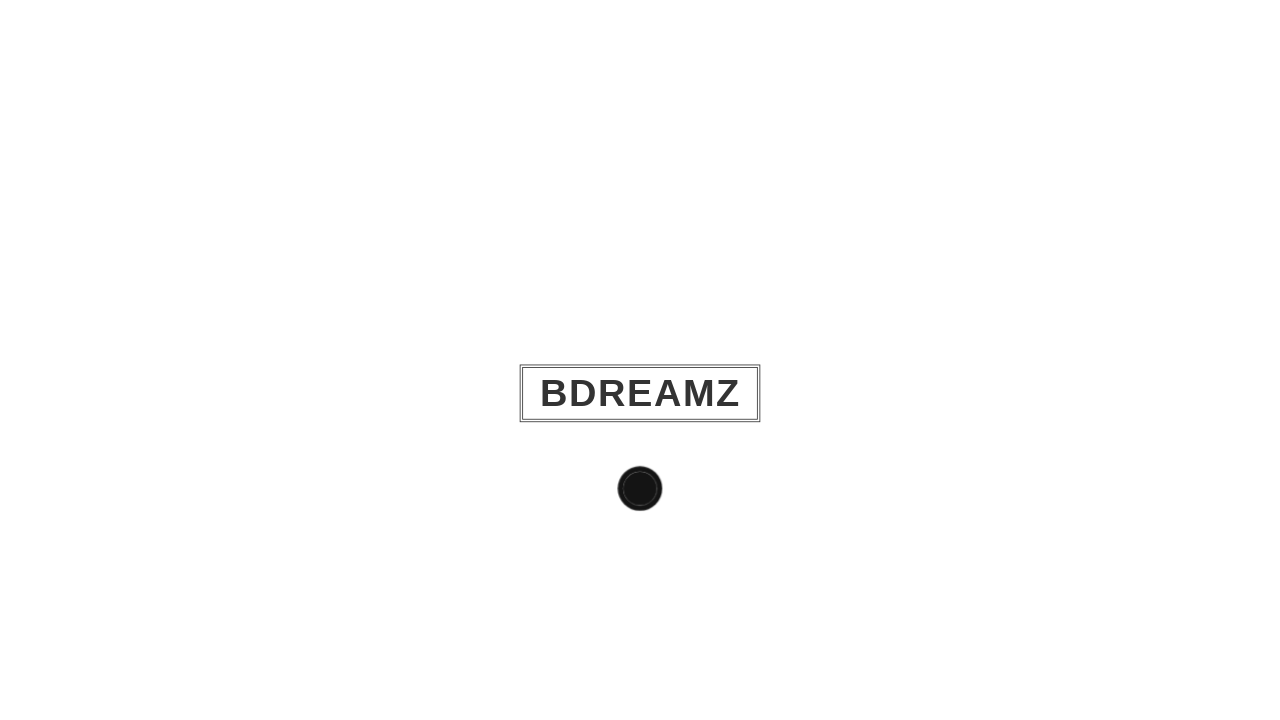

Verified we successfully navigated forward to BDreamz Global Solutions
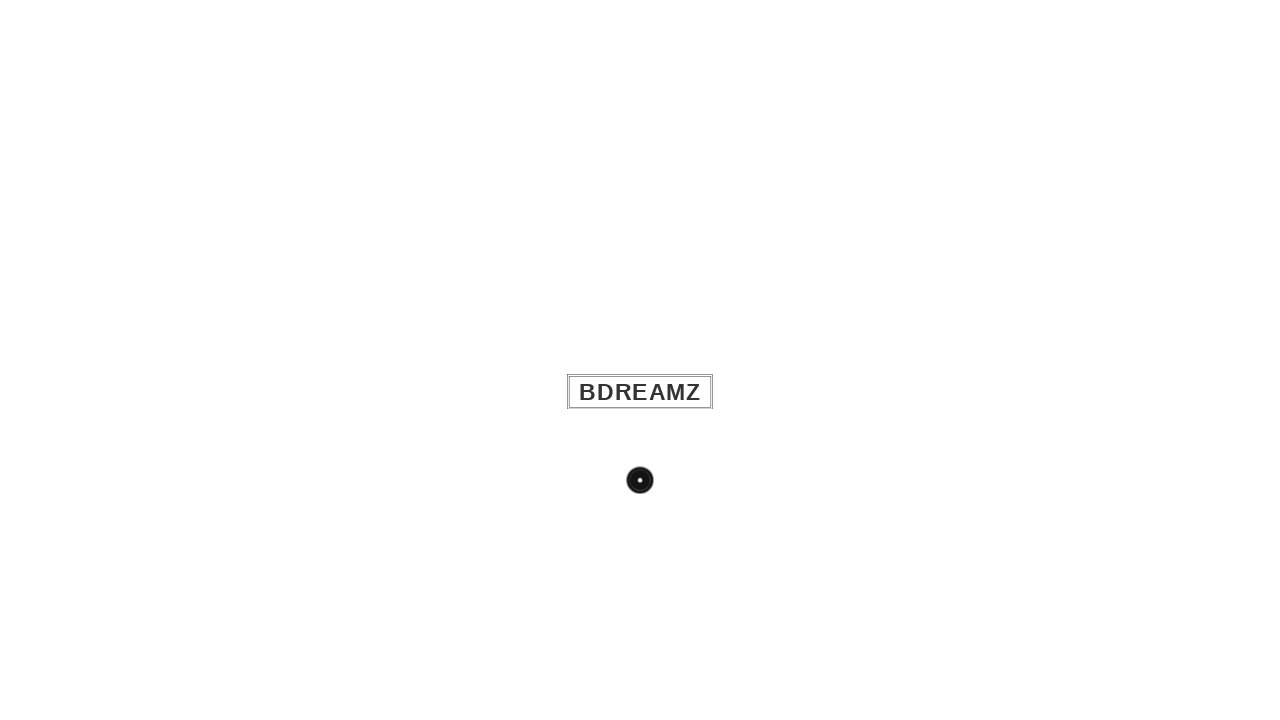

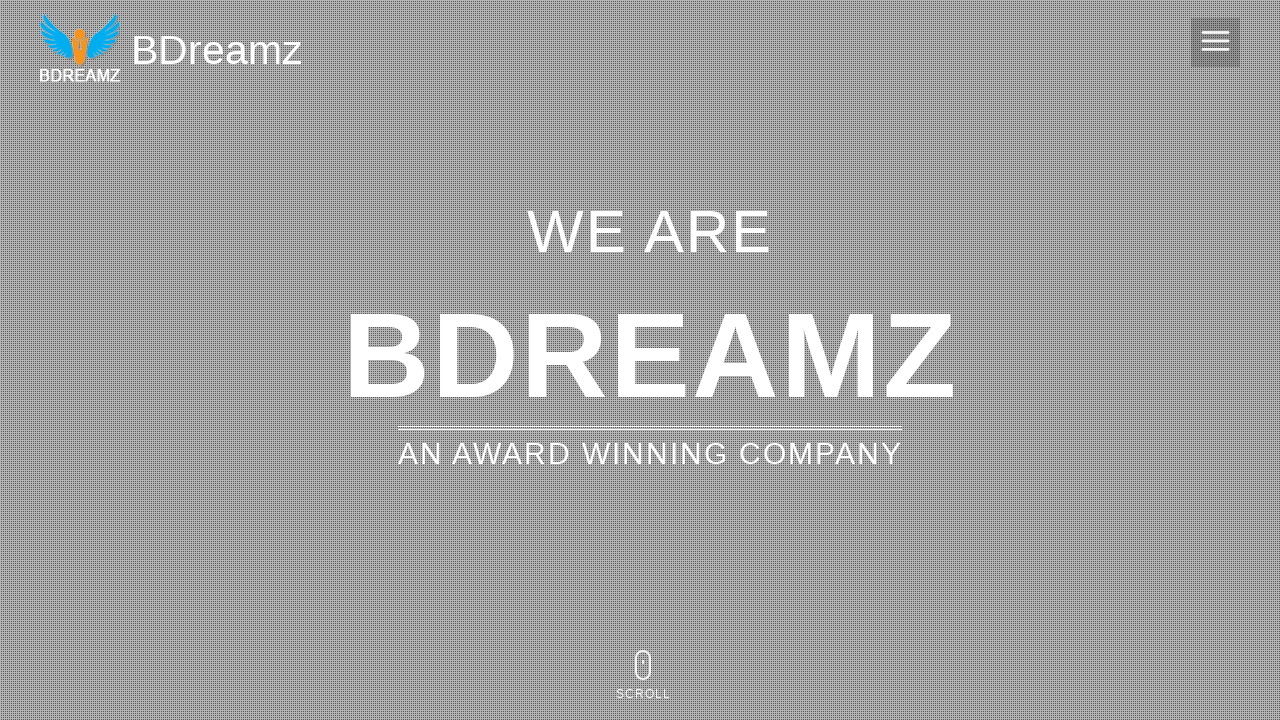